Tests dynamic controls page with explicit waits by clicking Remove button, waiting for and verifying "It's gone!" message, then clicking Add button and verifying "It's back!" message

Starting URL: https://the-internet.herokuapp.com/dynamic_controls

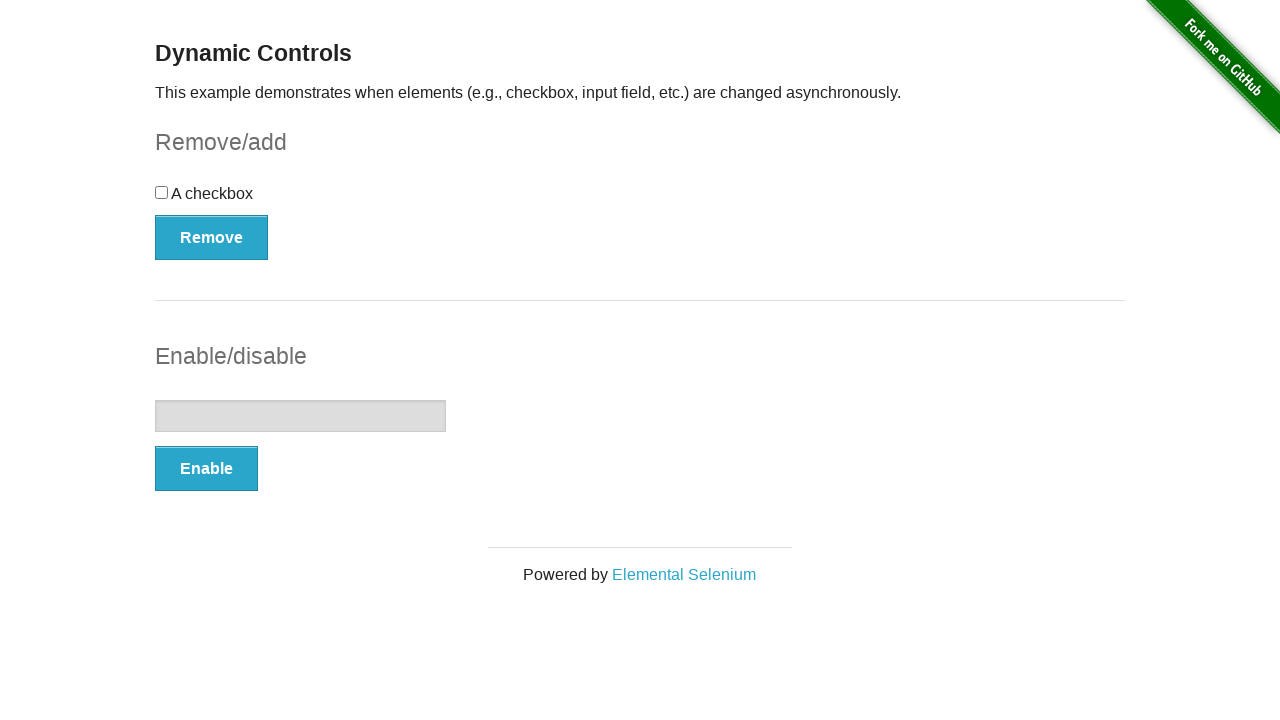

Navigated to dynamic controls page
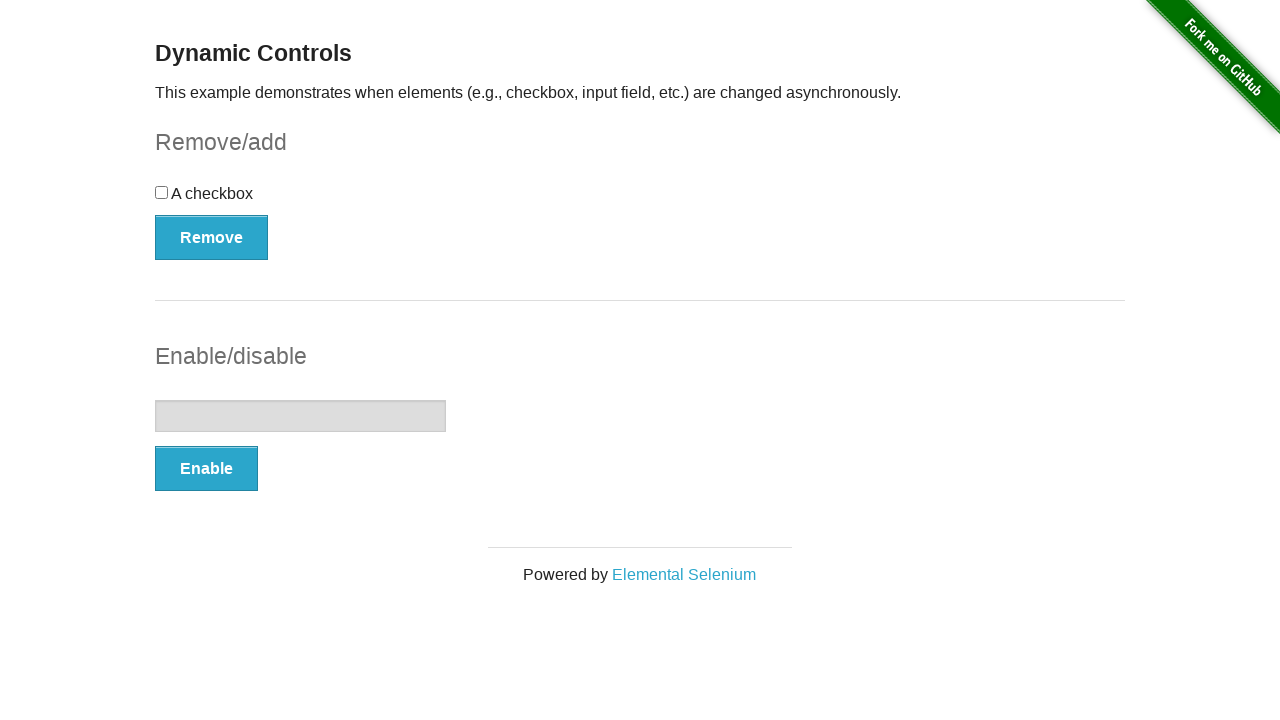

Clicked Remove button at (212, 237) on xpath=//button[@onclick='swapCheckbox()']
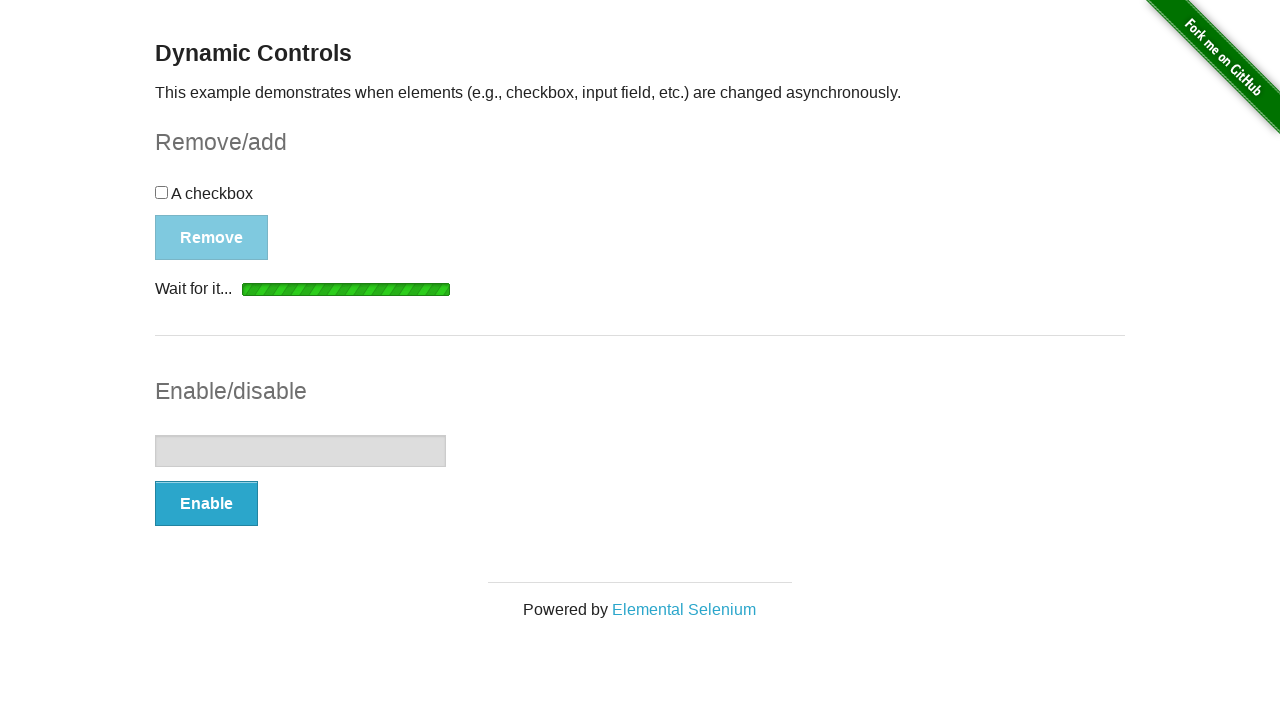

Waited for and found 'It's gone!' message
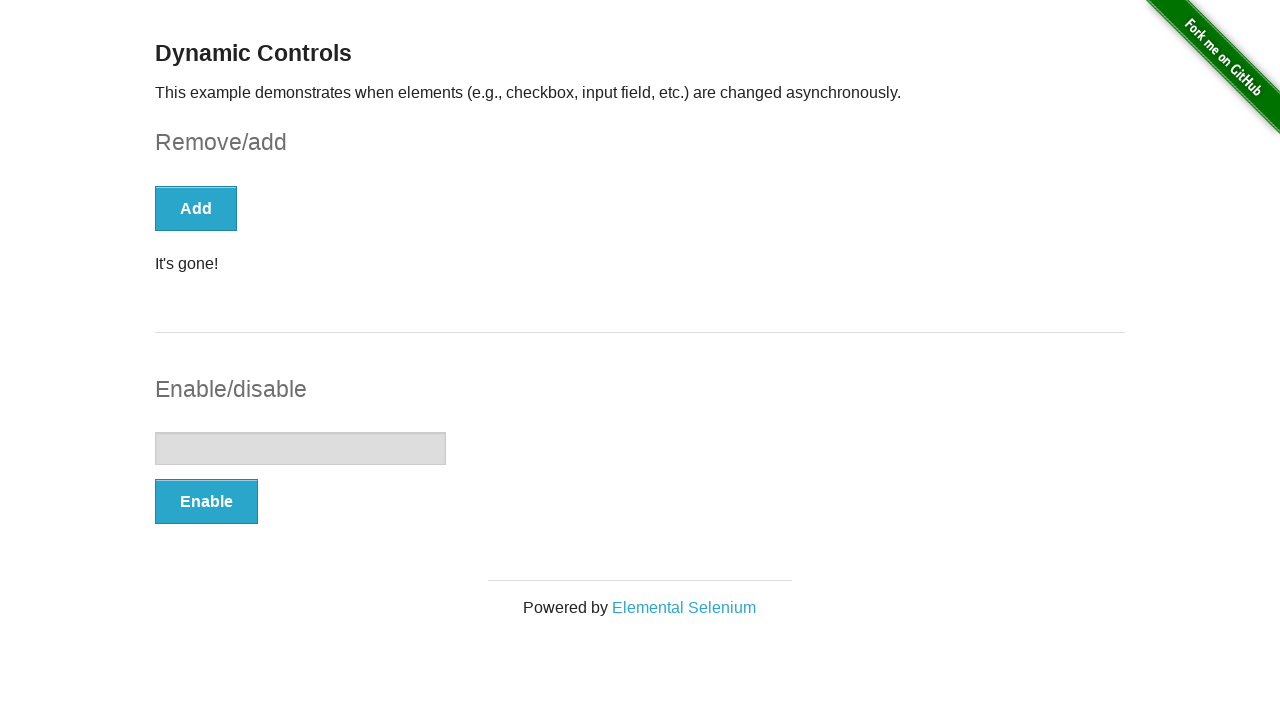

Verified 'It's gone!' message is visible
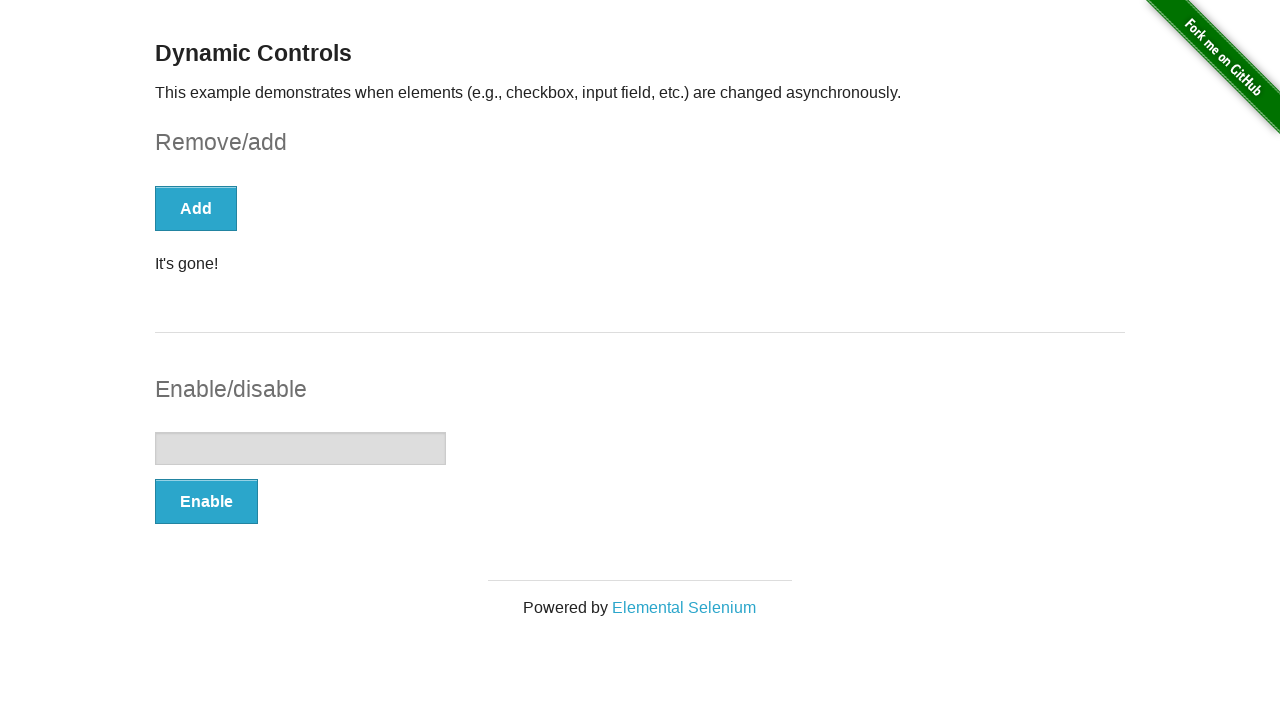

Clicked Add button at (196, 208) on xpath=//button[text()='Add']
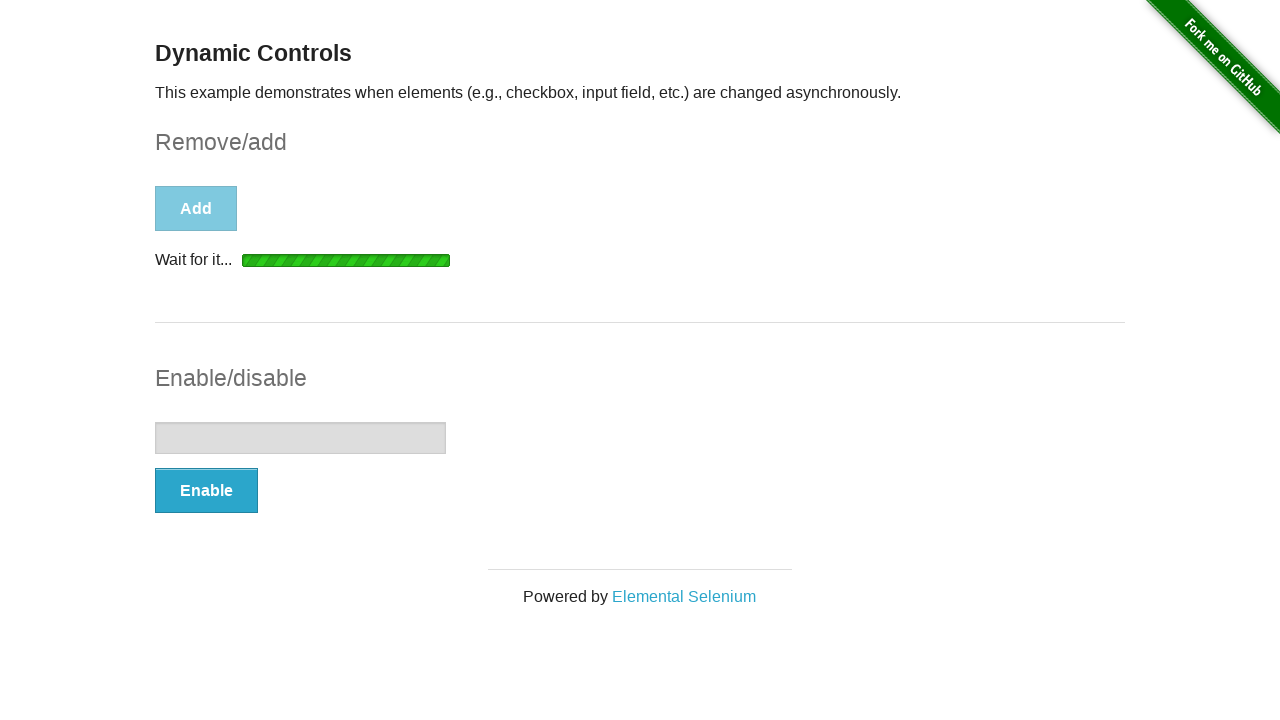

Waited for and found 'It's back!' message
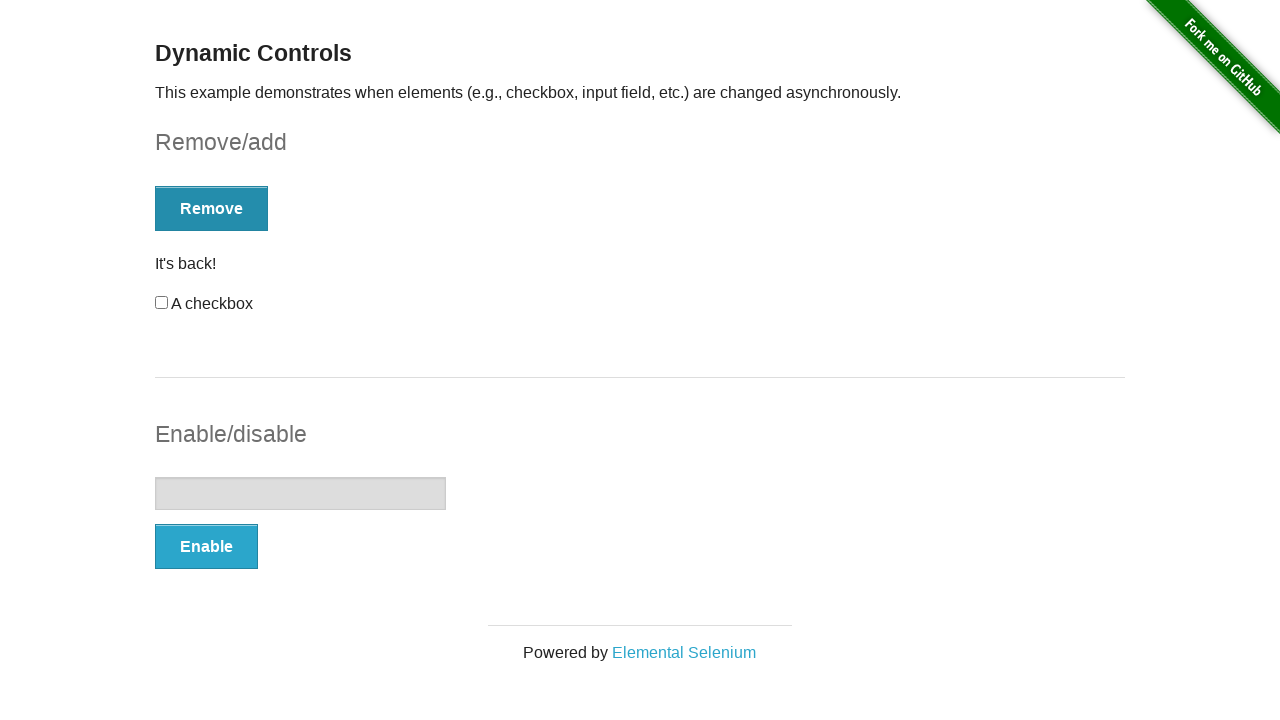

Verified 'It's back!' message is visible
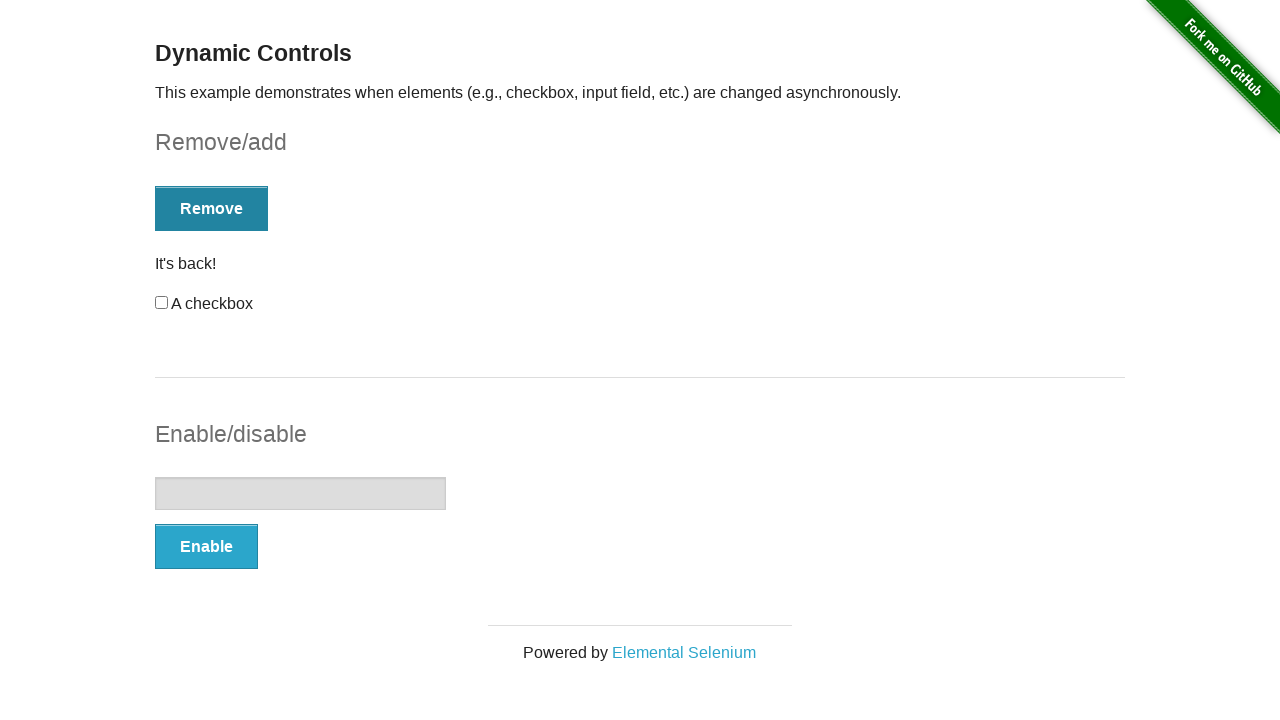

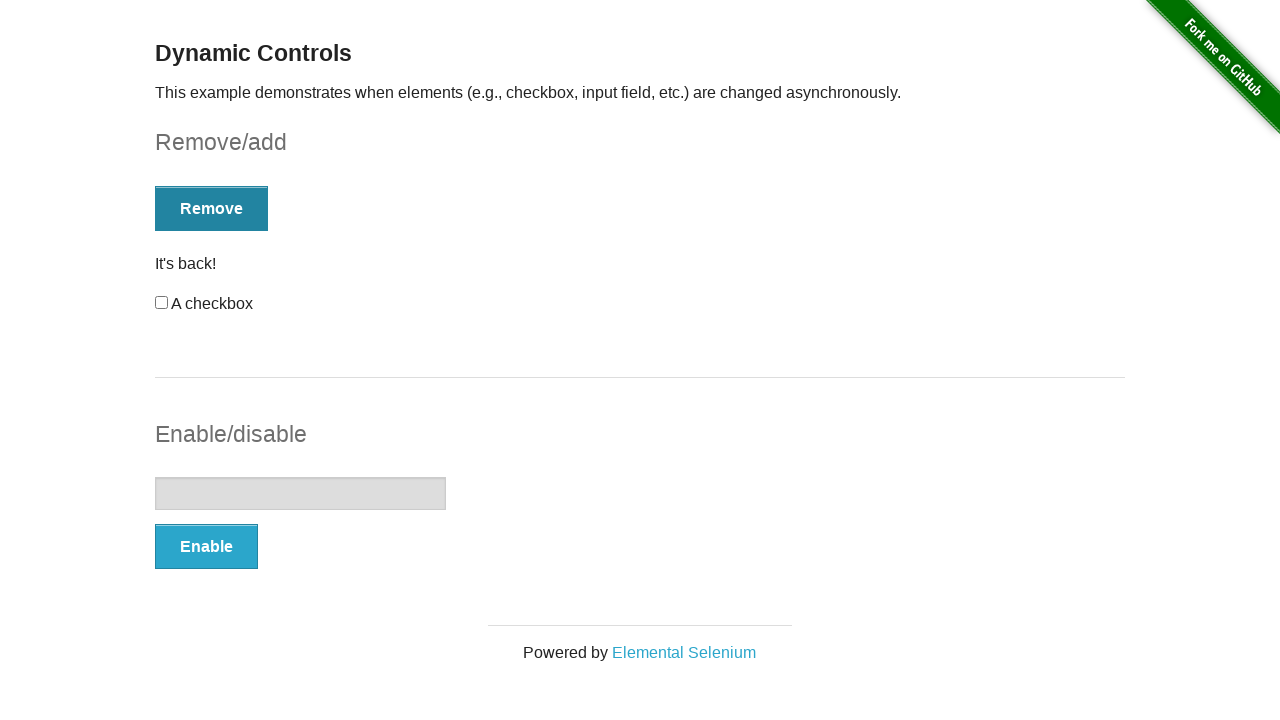